Navigates to the text-box page and fills in the Full Name field

Starting URL: https://demoqa.com/text-box

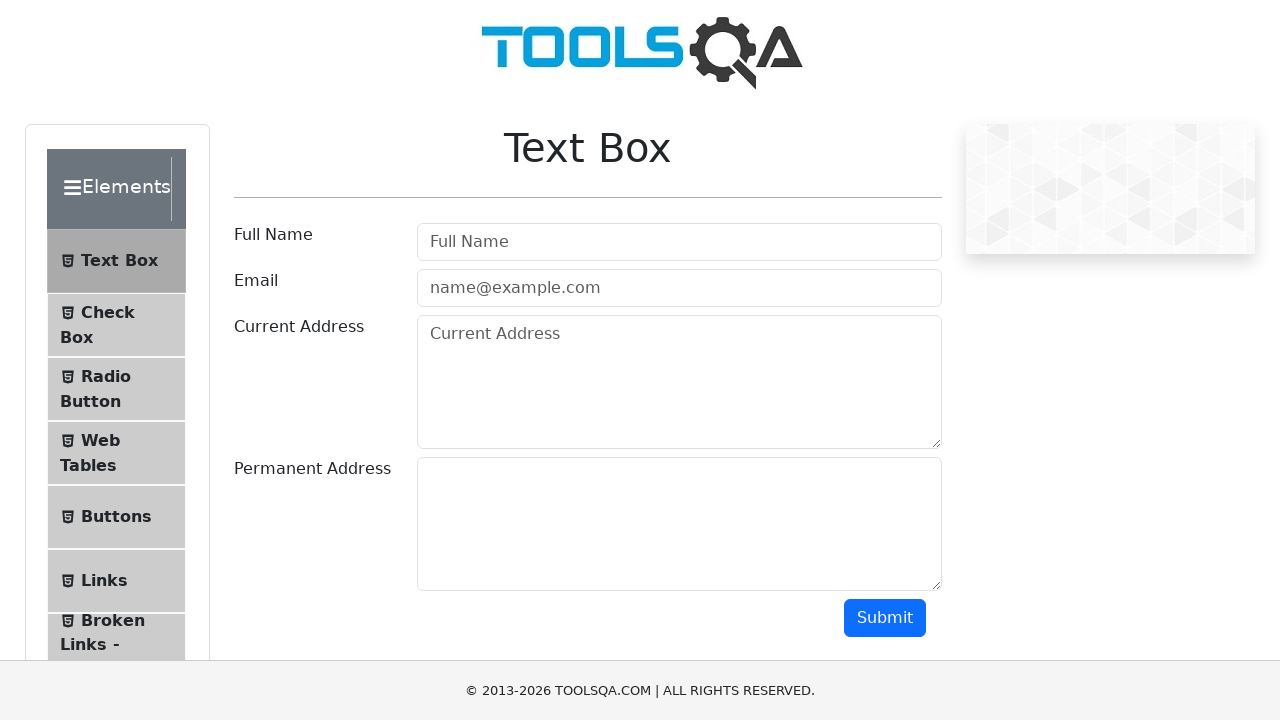

Filled Full Name field with 'Maria Santos' on #userName
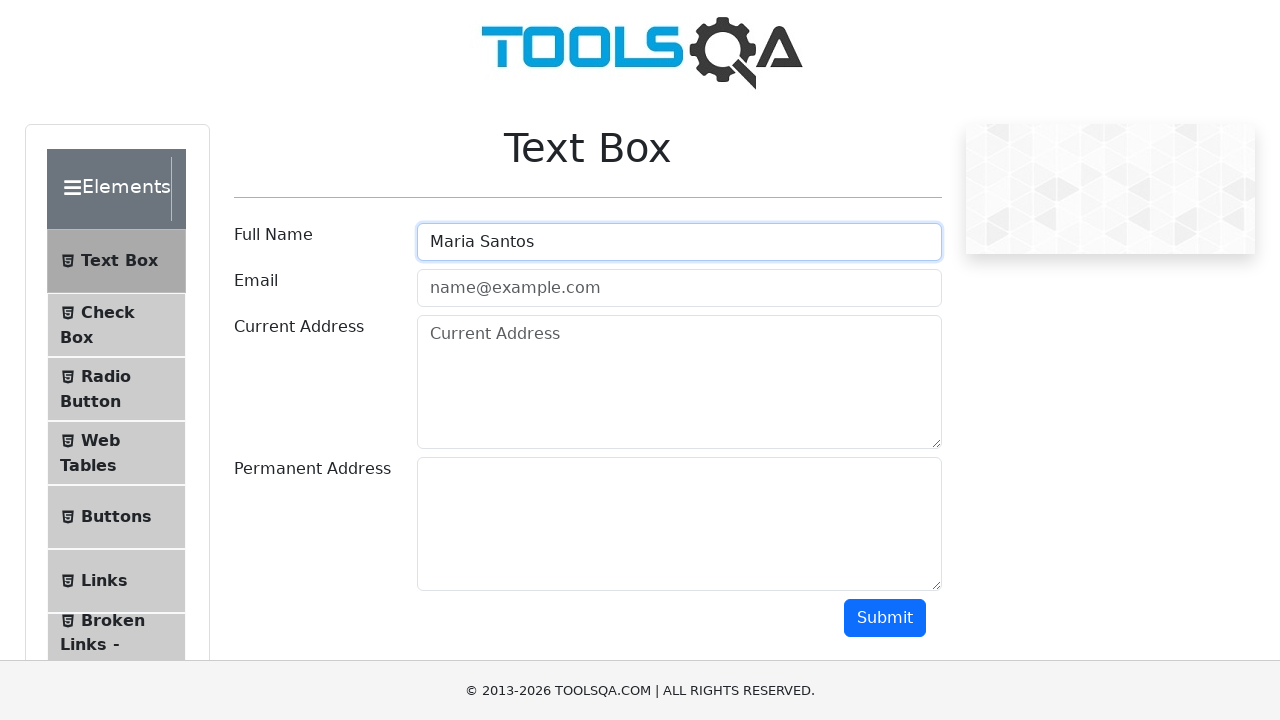

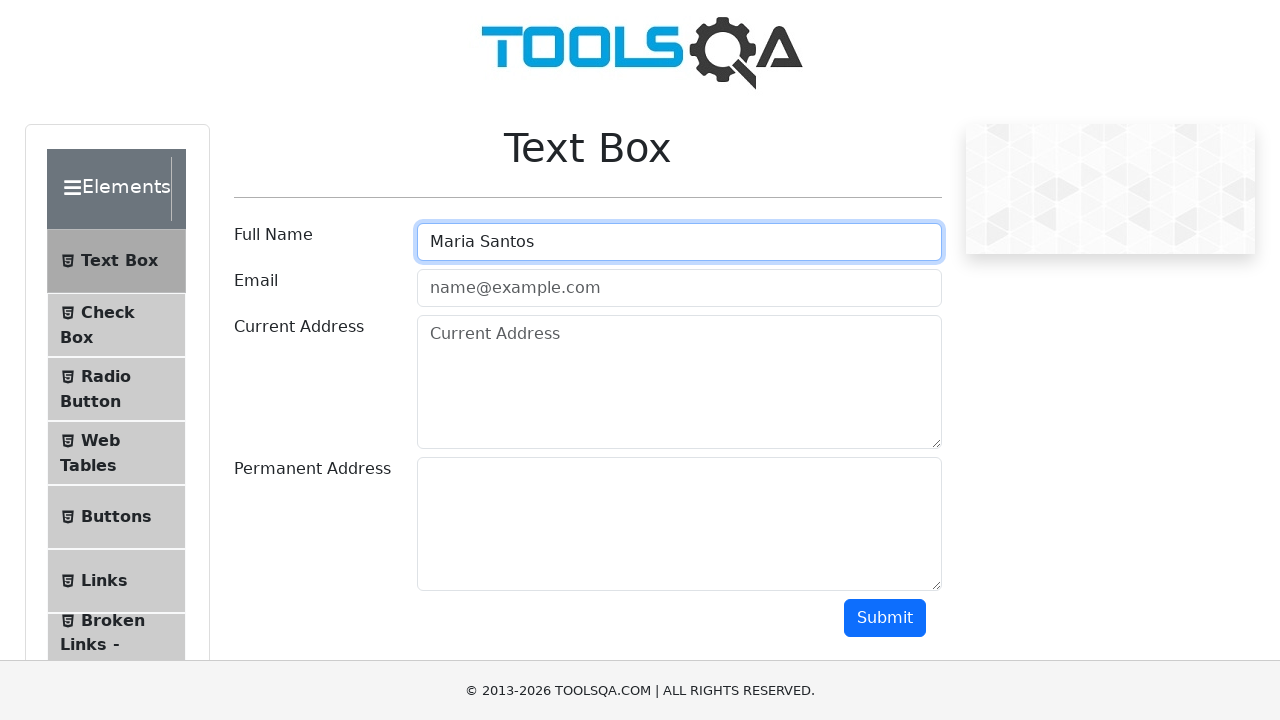